Tests explicit wait functionality by waiting for a verify button to become clickable, clicking it, and verifying a success message appears

Starting URL: http://suninjuly.github.io/wait2.html

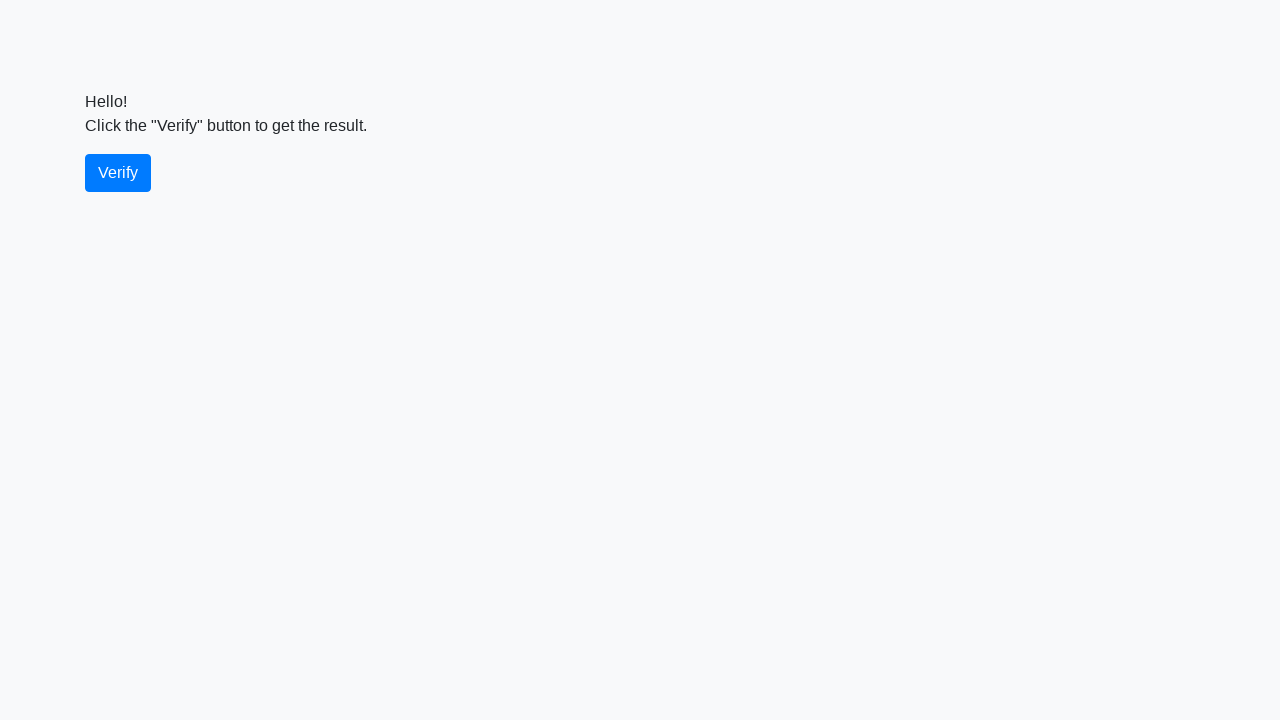

Waited for verify button to become visible
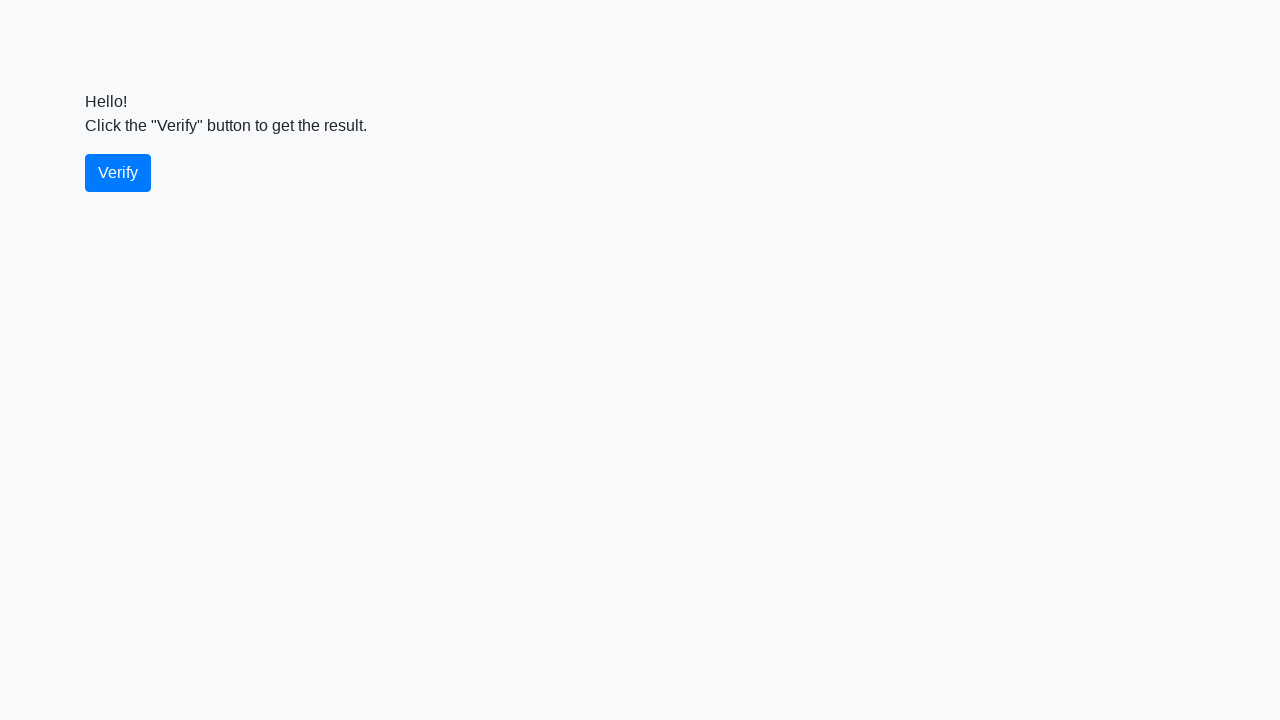

Clicked the verify button at (118, 173) on #verify
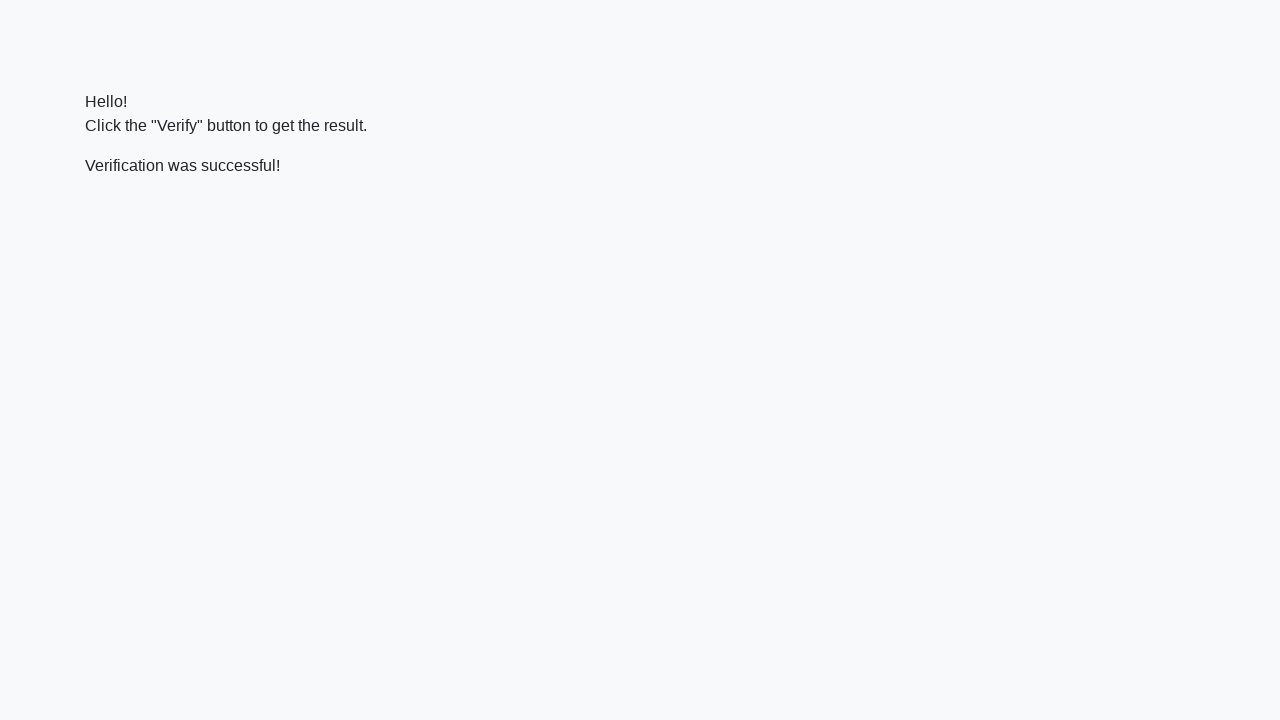

Success message became visible
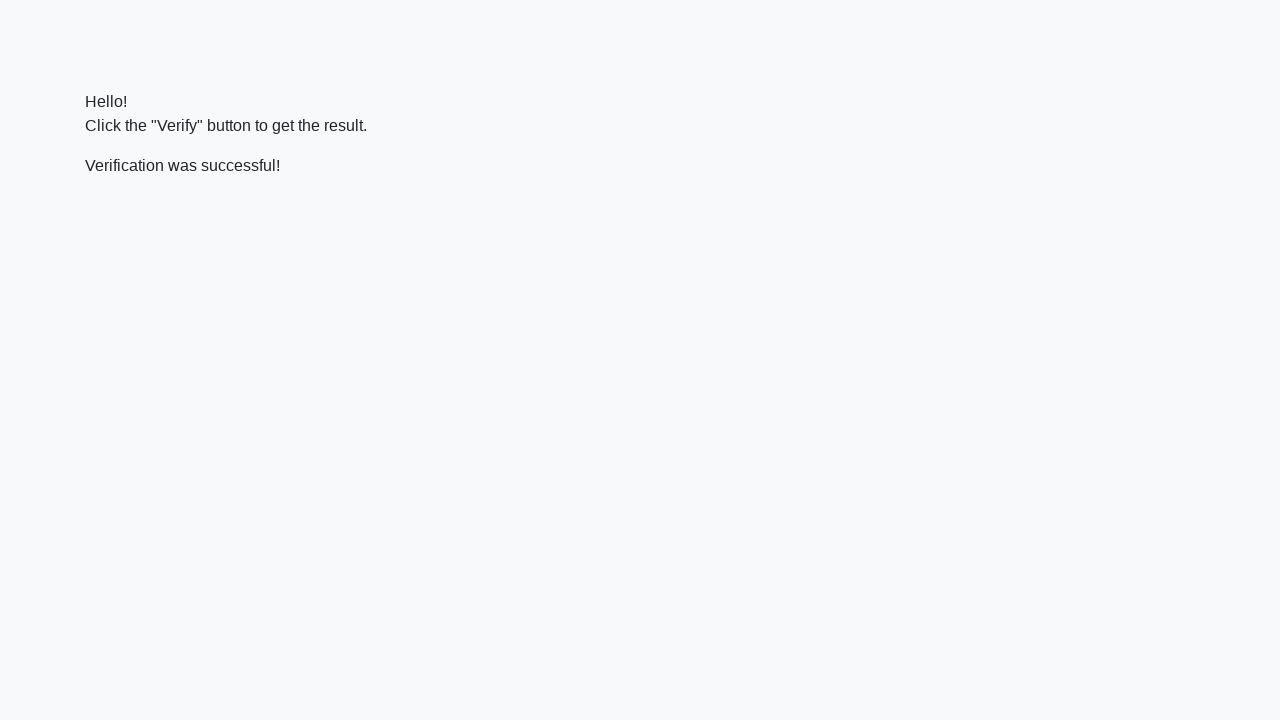

Verified that success message contains 'successful'
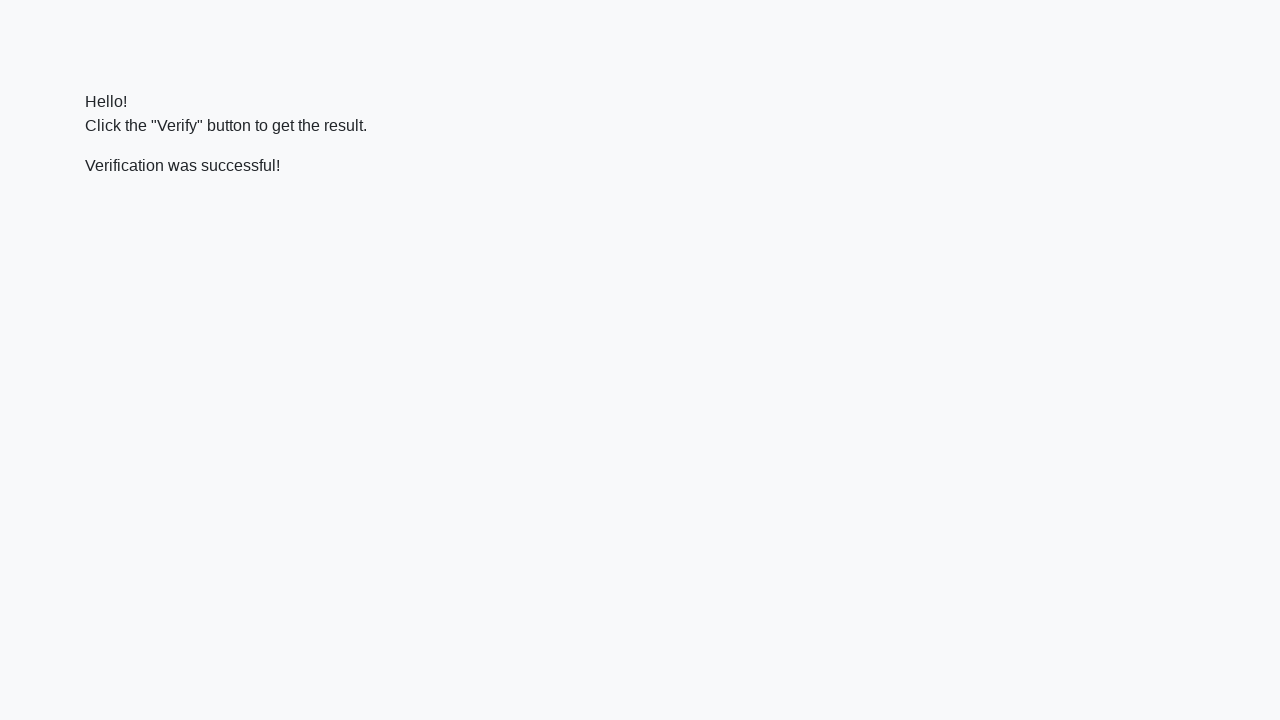

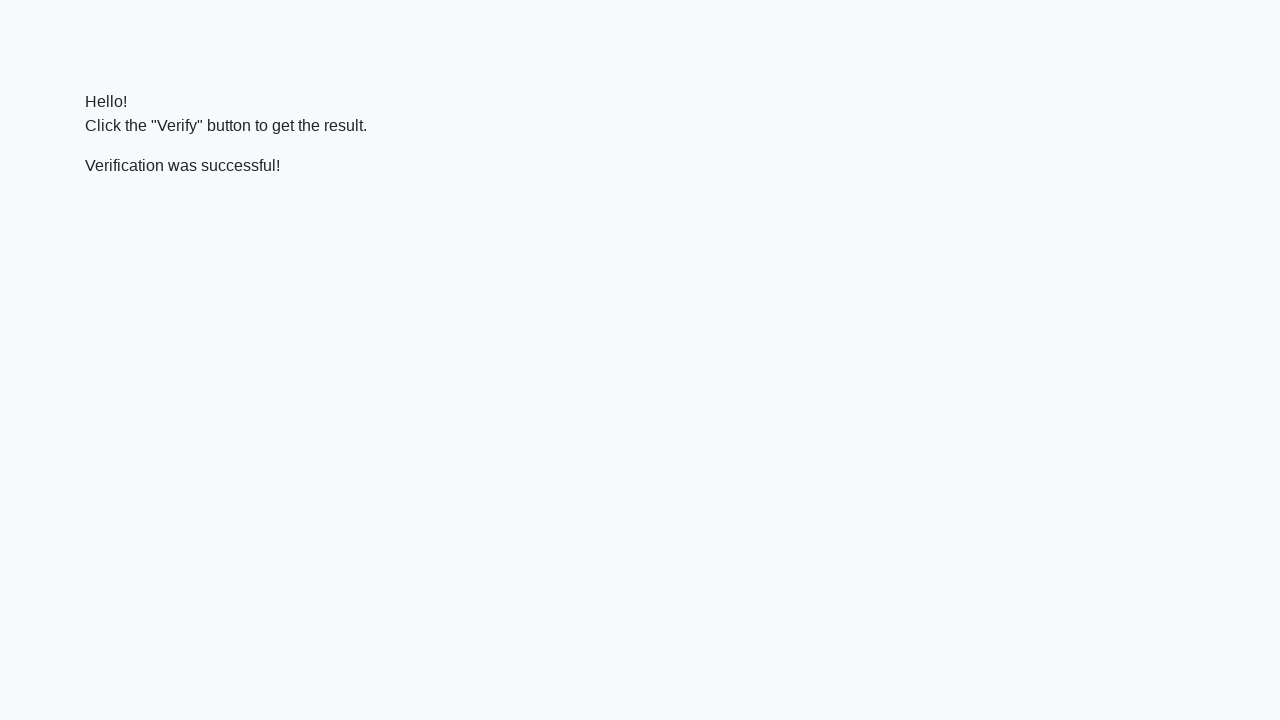